Tests the Python.org search functionality by entering "pycon" as a search query and submitting the form

Starting URL: https://www.python.org

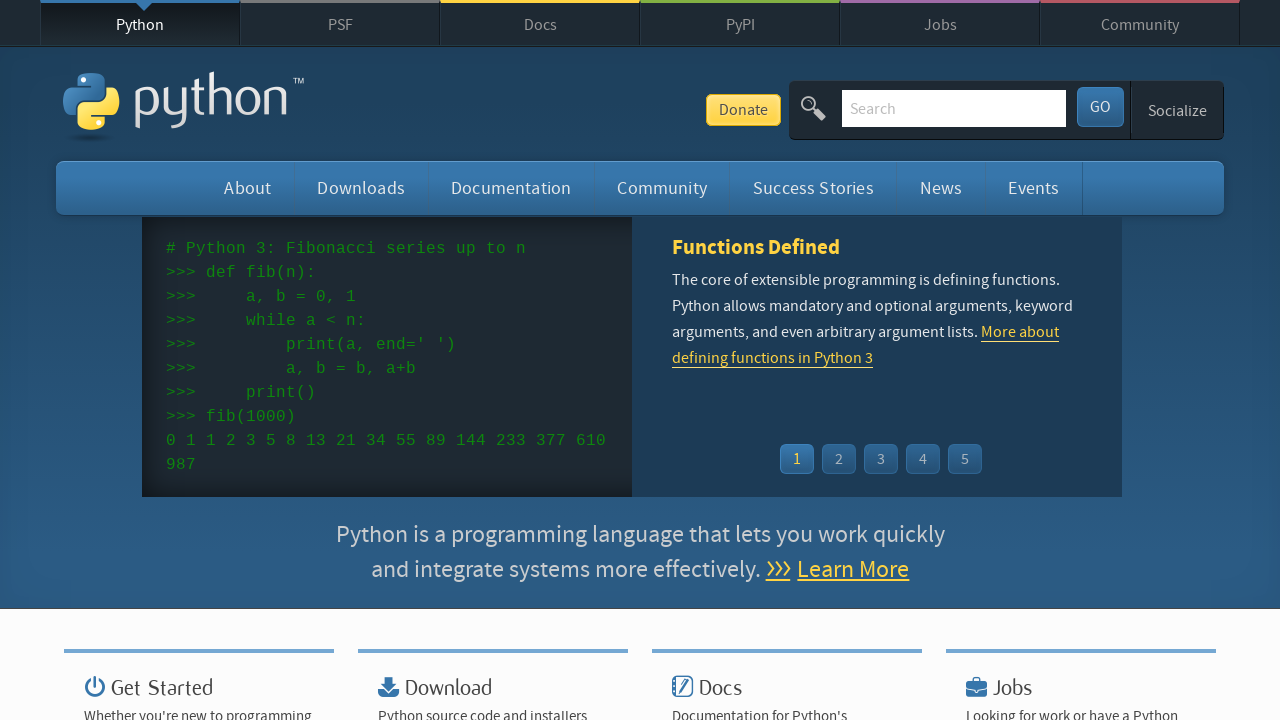

Filled search box with 'pycon' query on input[name='q']
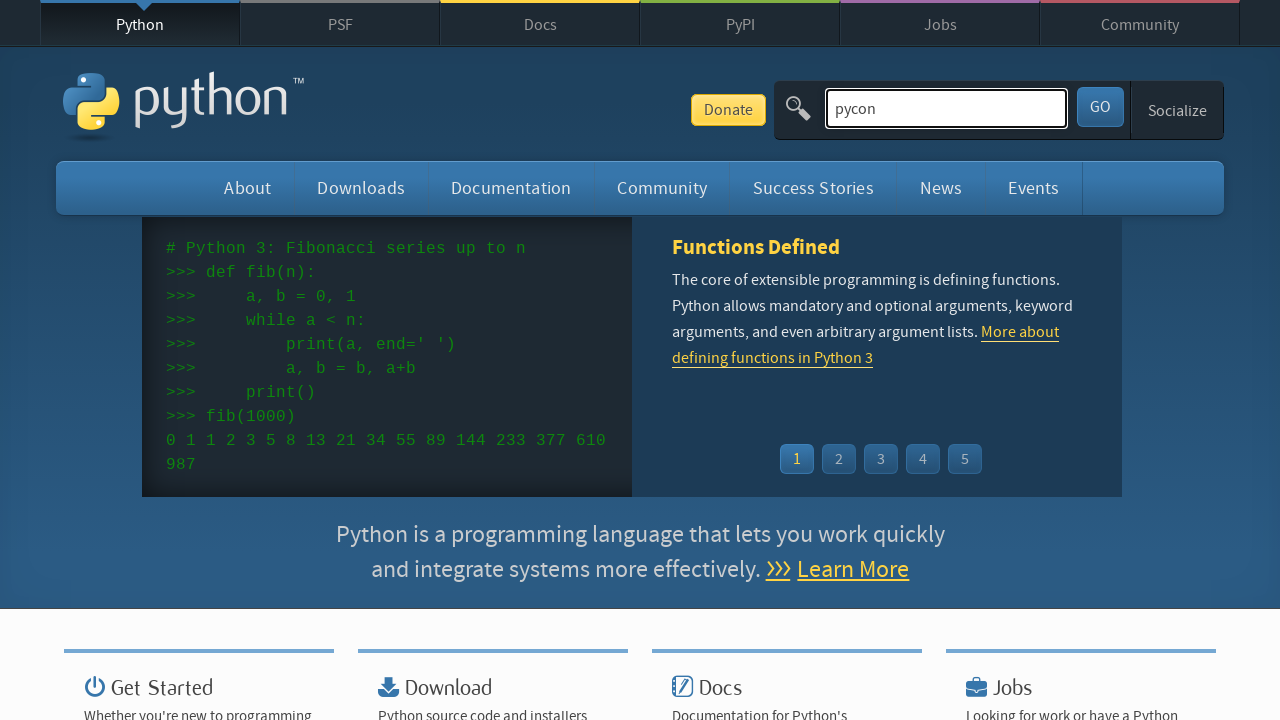

Pressed Enter to submit search form on input[name='q']
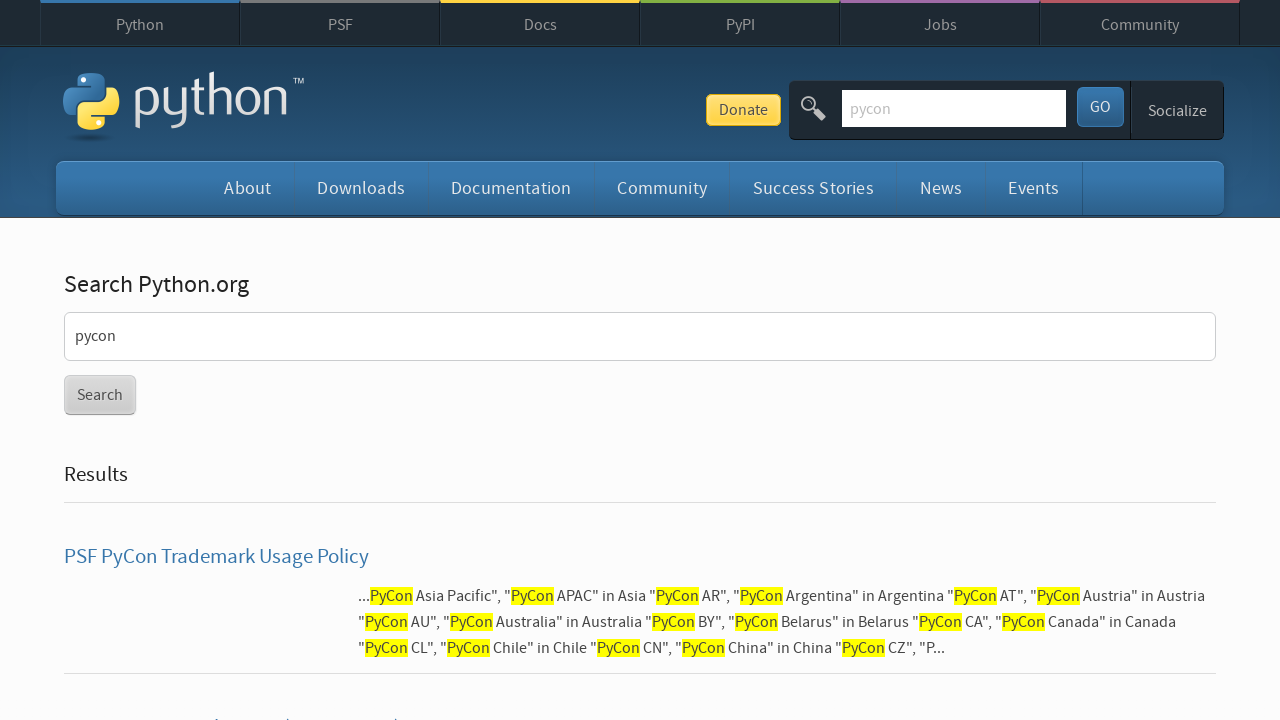

Search results page loaded and network became idle
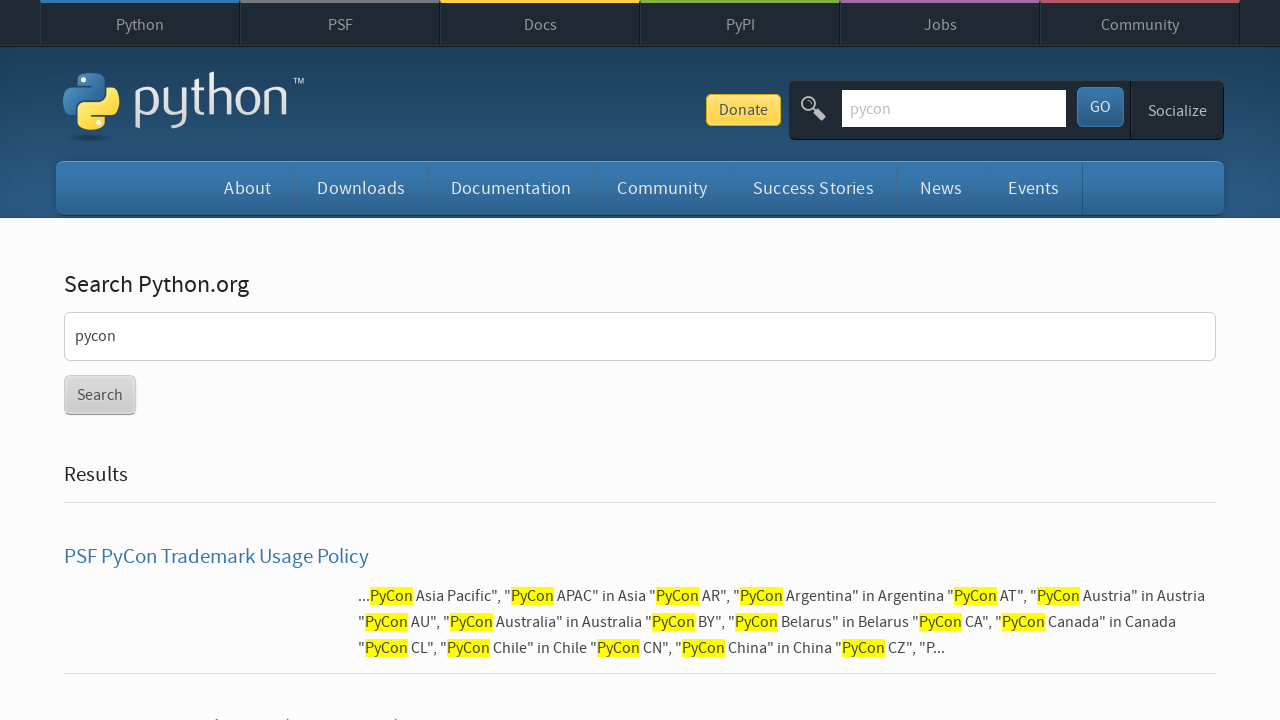

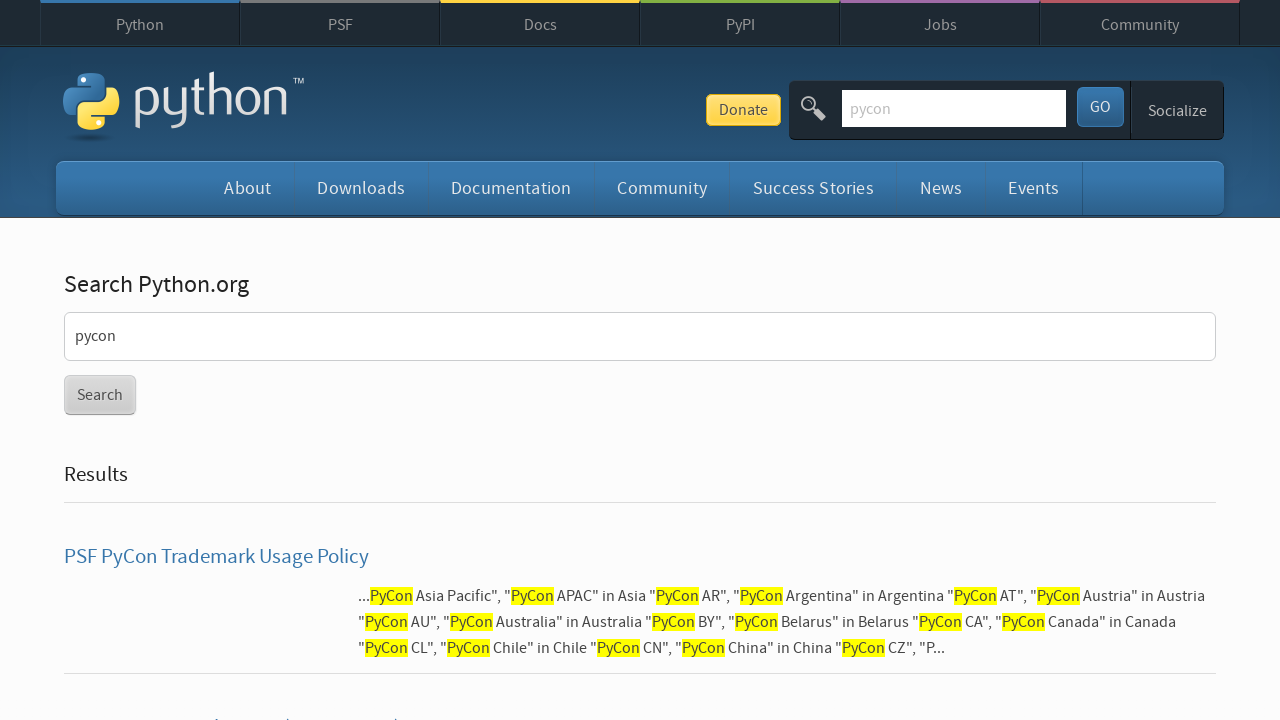